Tests copy-paste functionality in a form by filling user details, copying current address using keyboard shortcuts, and pasting it into permanent address field

Starting URL: https://demoqa.com/text-box

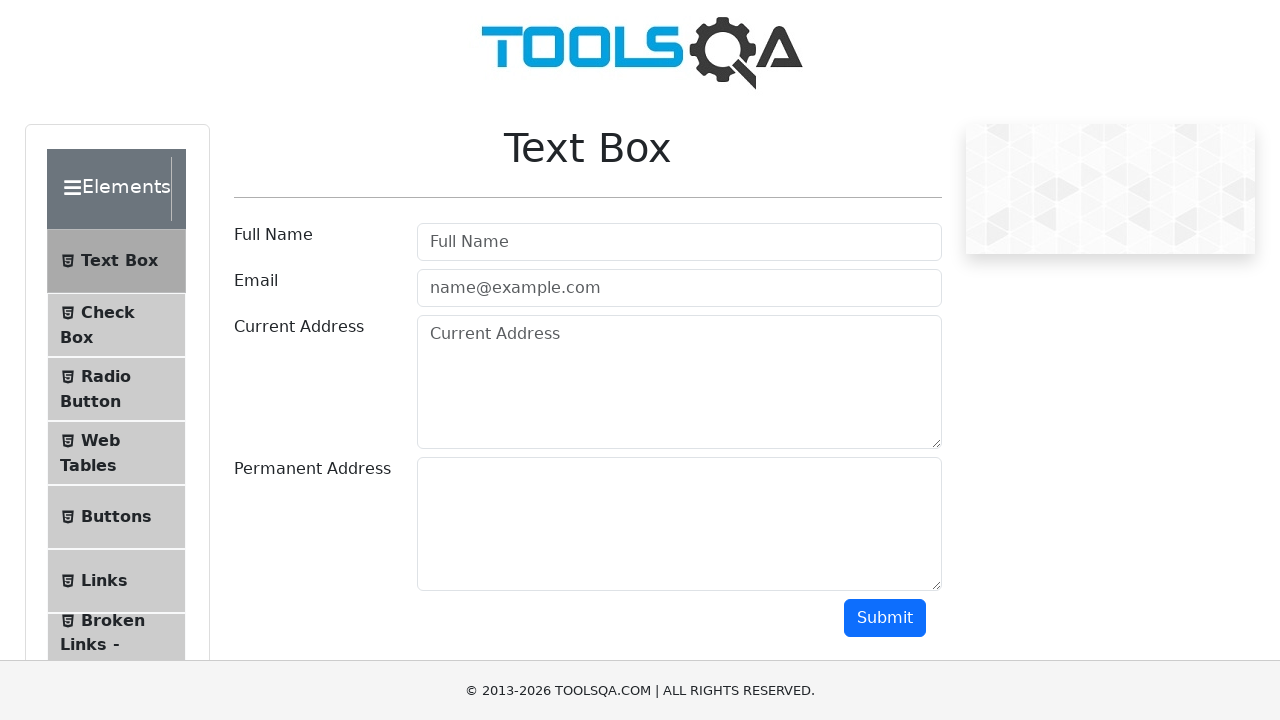

Filled Full Name field with 'Mr.Peter Haynes' on #userName
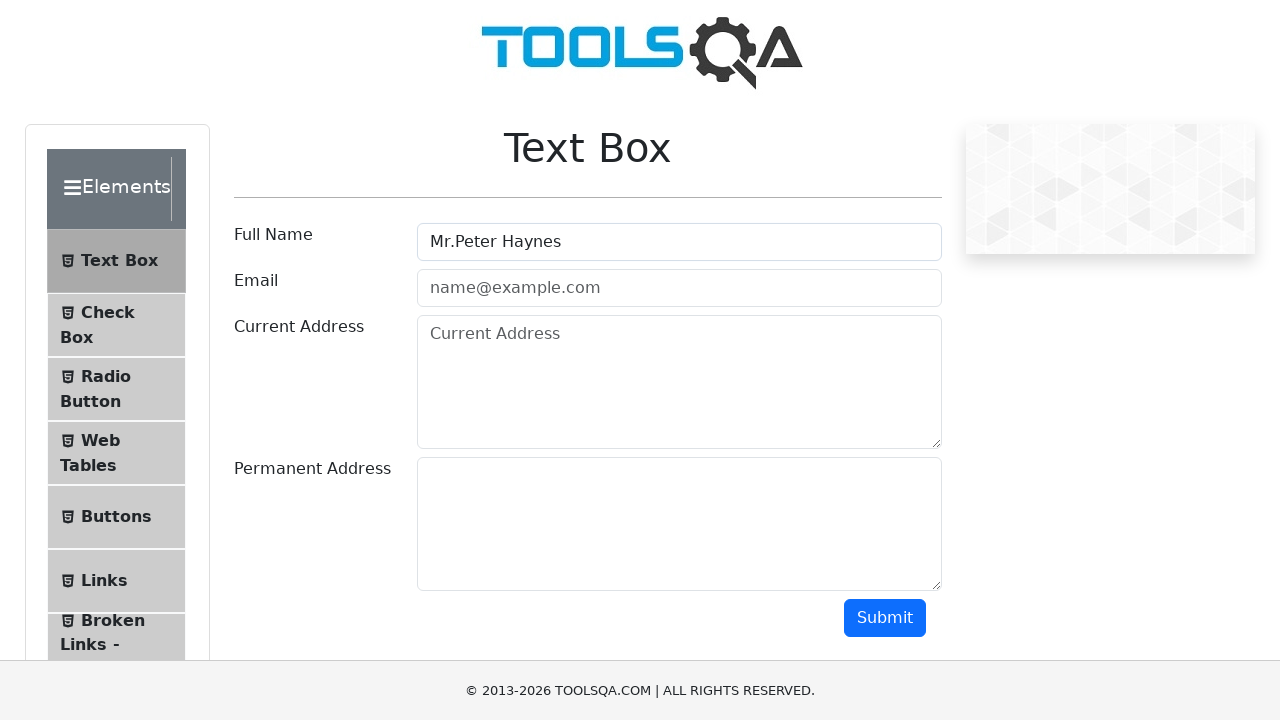

Filled Email field with 'PeterHaynes@toolsqa.com' on #userEmail
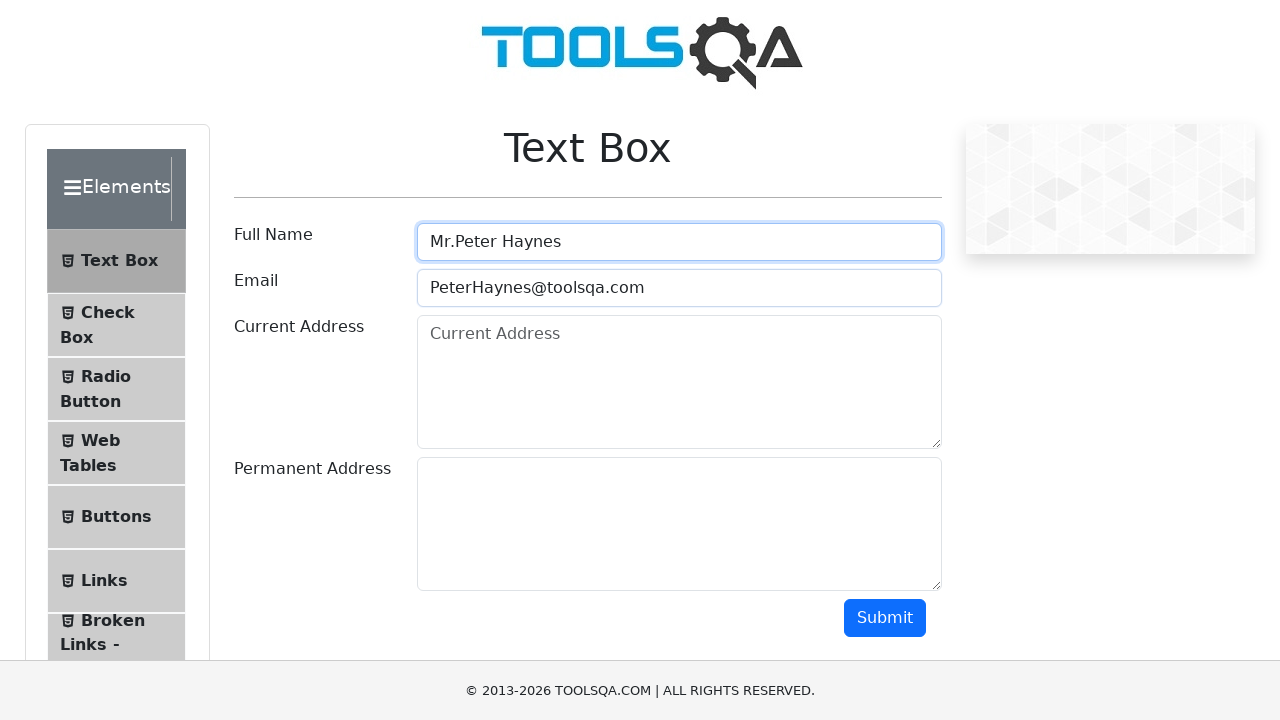

Filled Current Address field with '43 School Lane London EC71 9GO' on #currentAddress
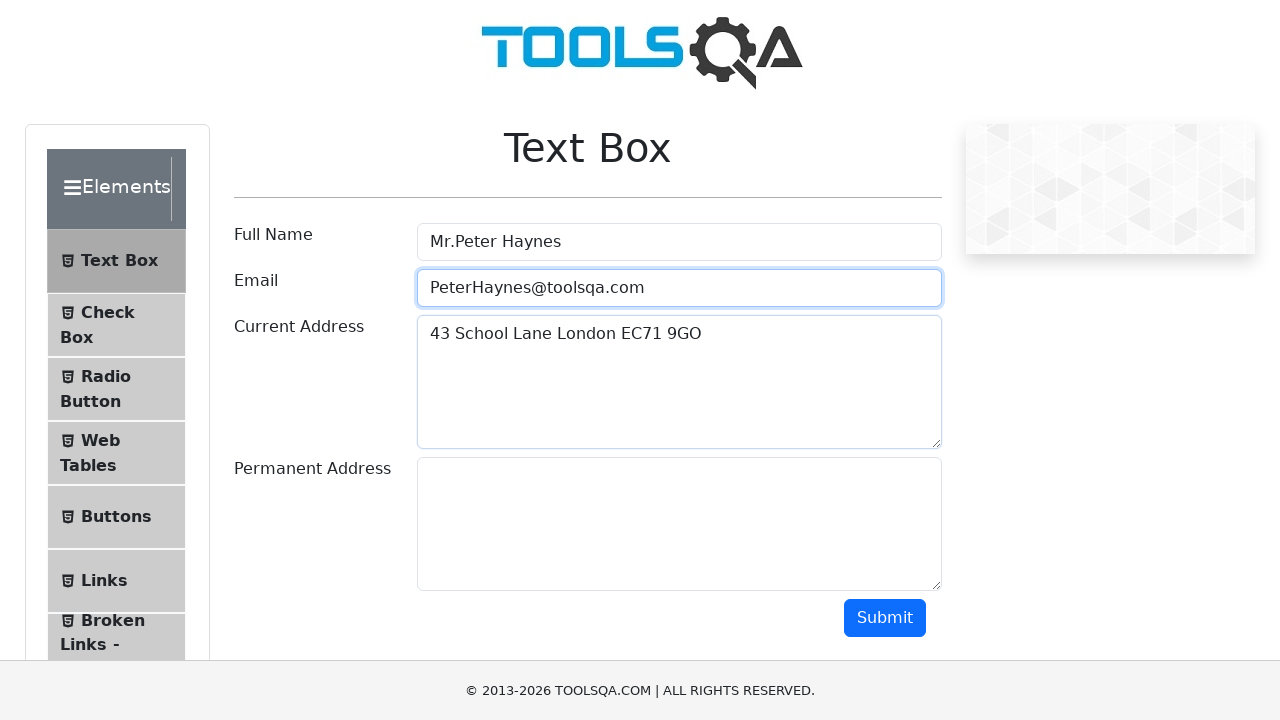

Focused on Current Address field on #currentAddress
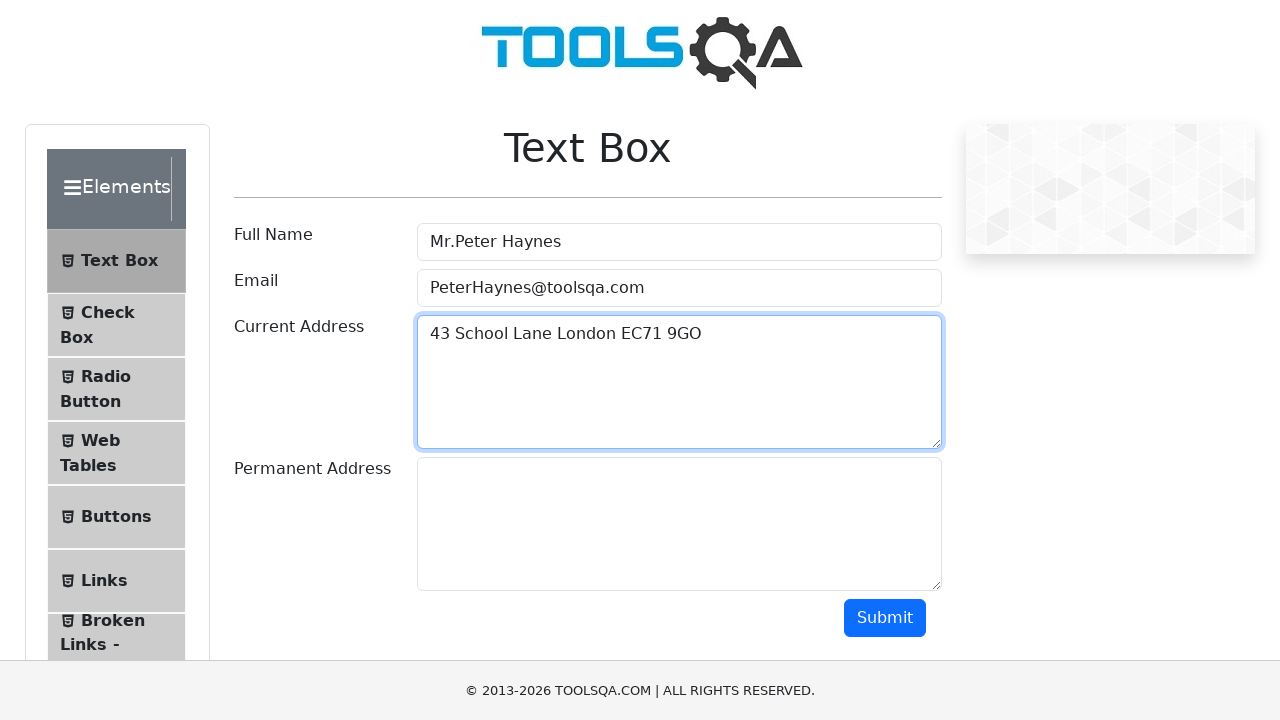

Selected all text in Current Address field using Ctrl+A
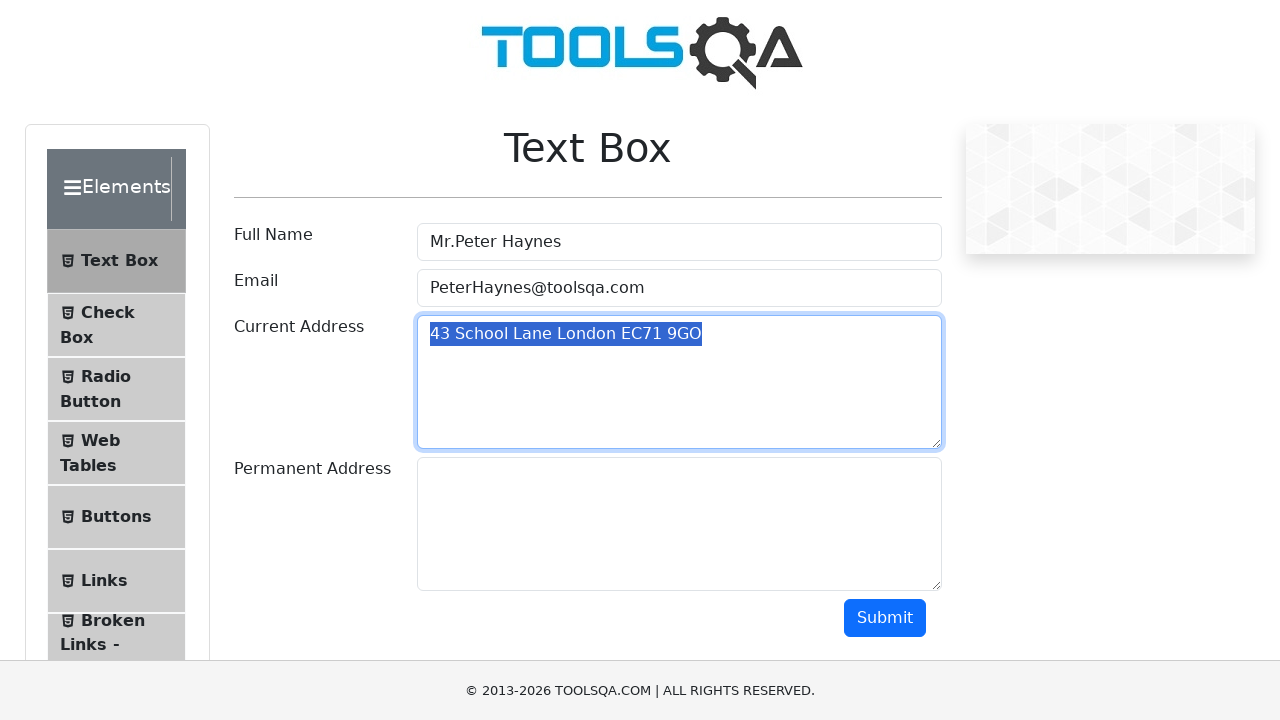

Copied selected address text using Ctrl+C
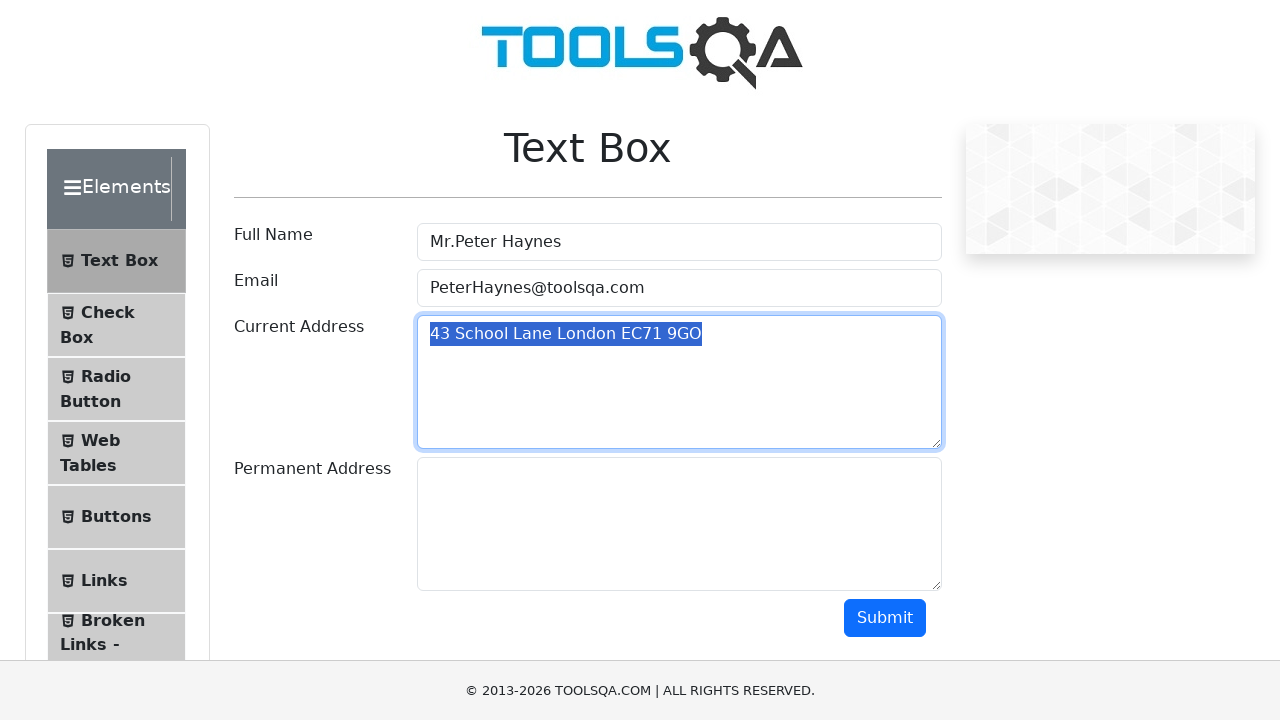

Moved focus to Permanent Address field using Tab key
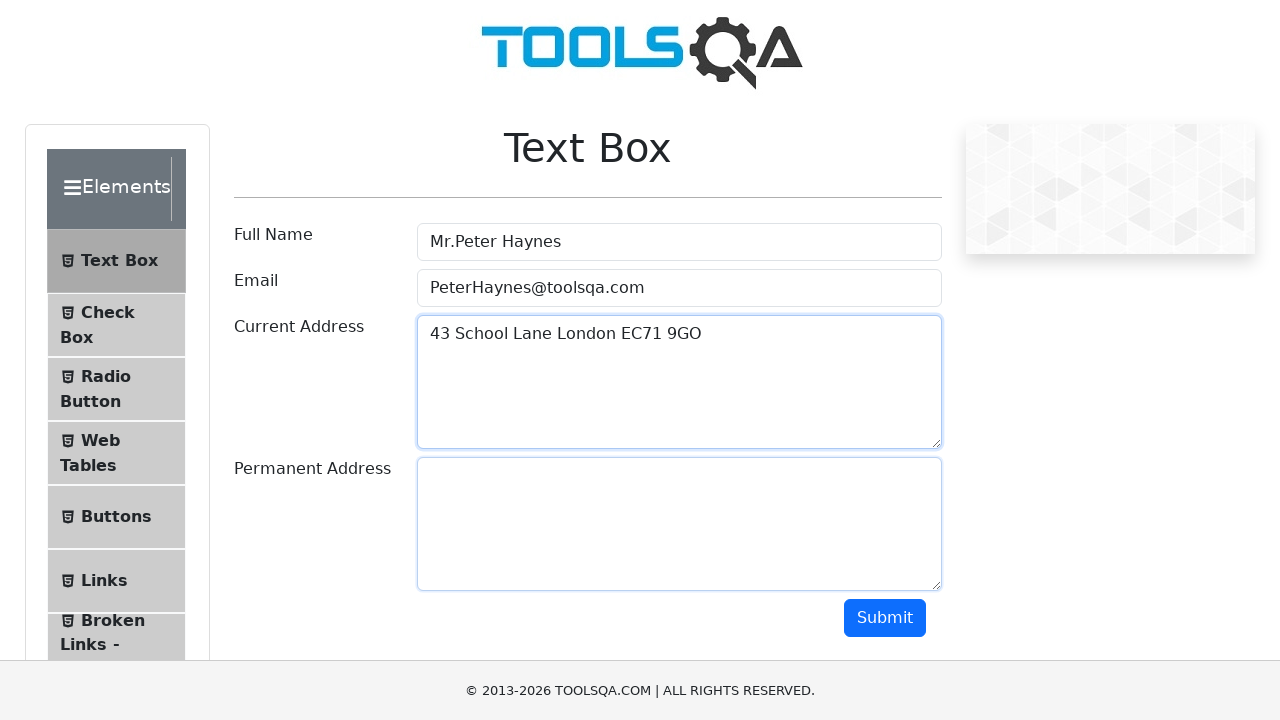

Pasted copied address into Permanent Address field using Ctrl+V
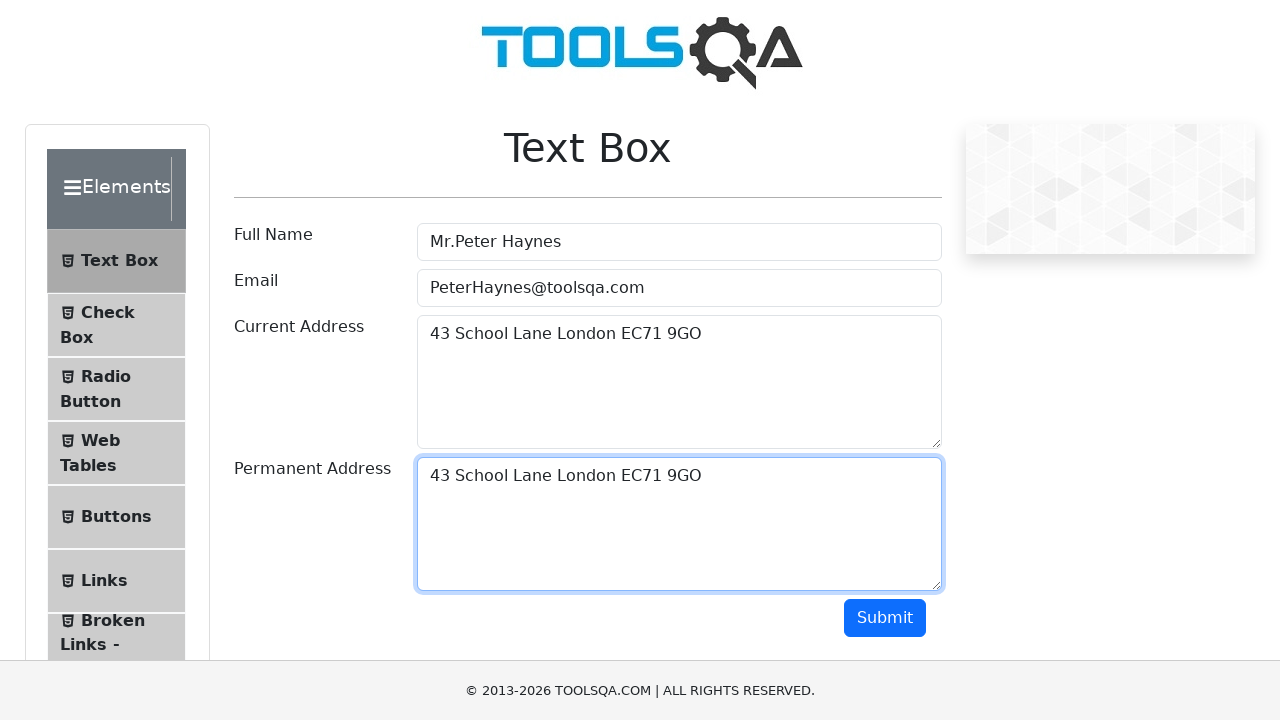

Submitted the form by pressing Enter on submit button on #submit
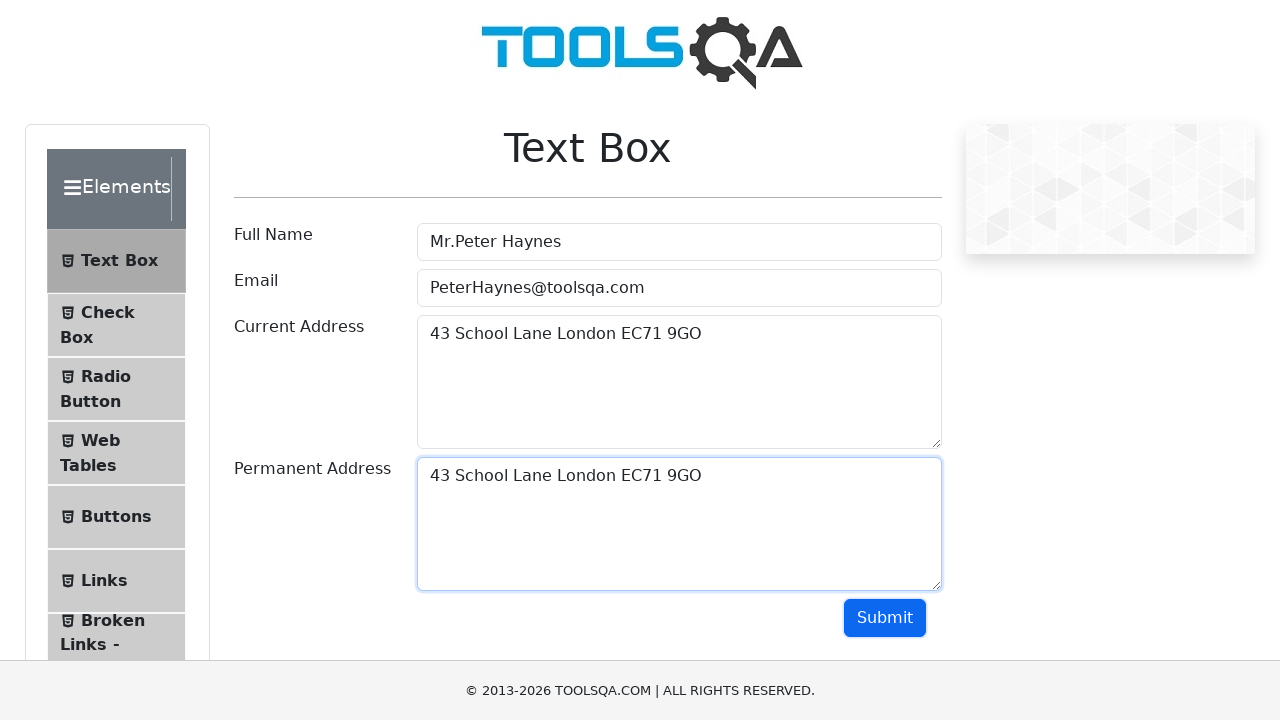

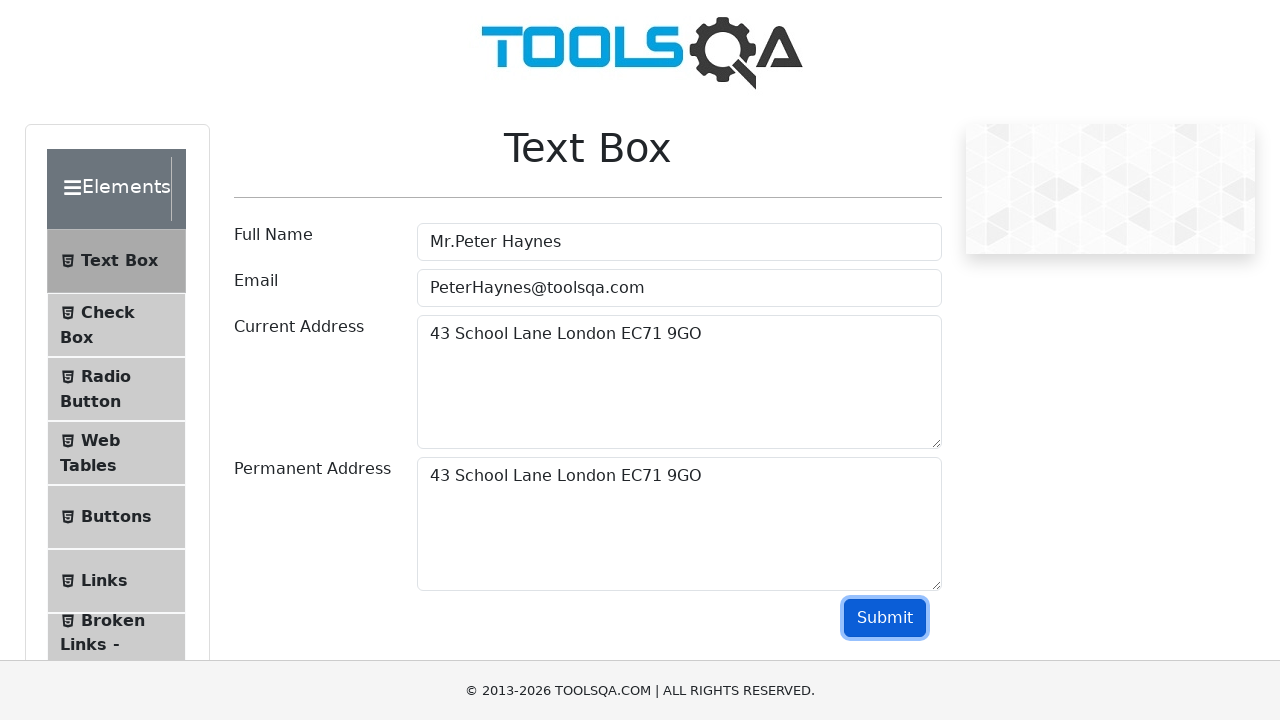